Tests click and hold functionality by clicking on a horizontal slider and dragging it to a new position

Starting URL: https://the-internet.herokuapp.com/horizontal_slider

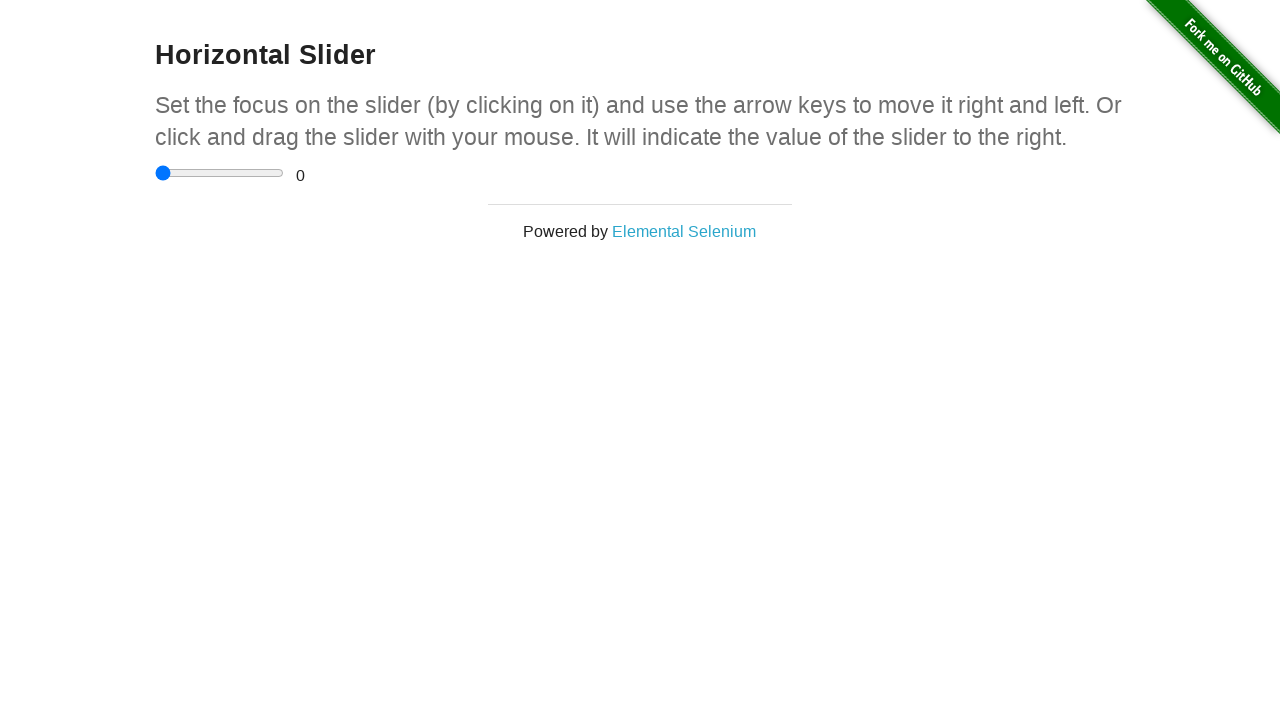

Navigated to horizontal slider page
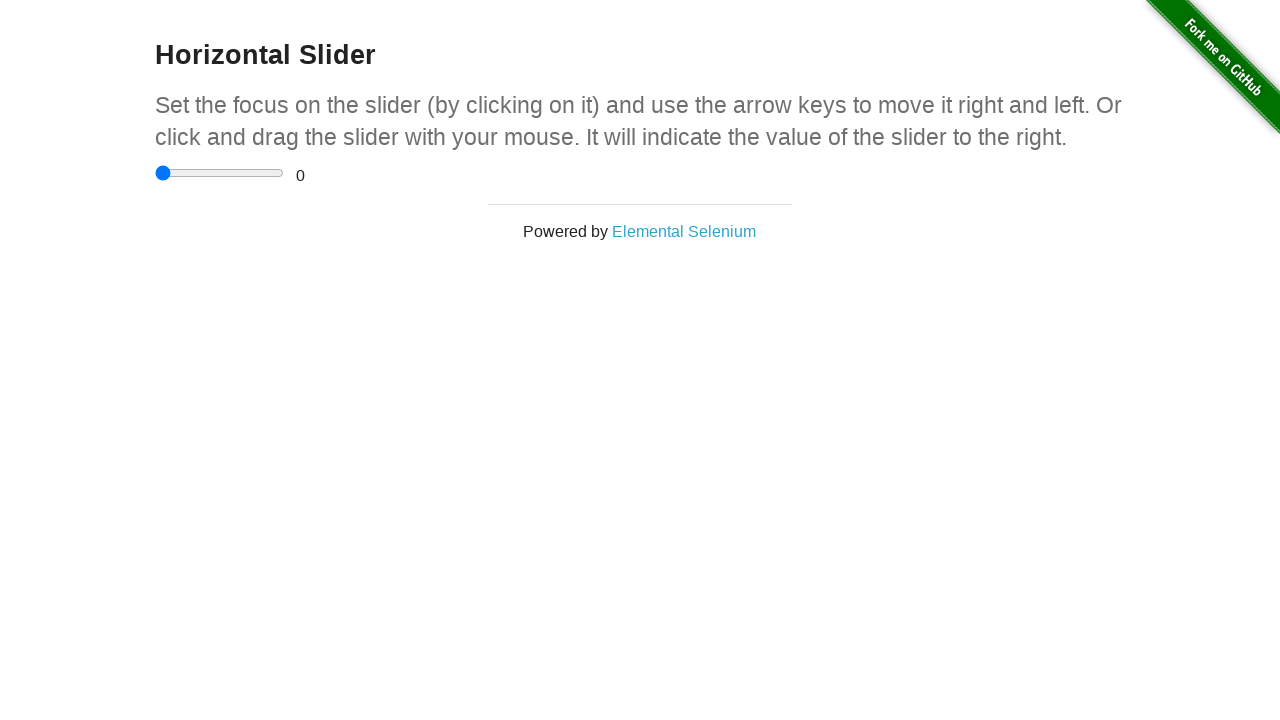

Located the horizontal slider element
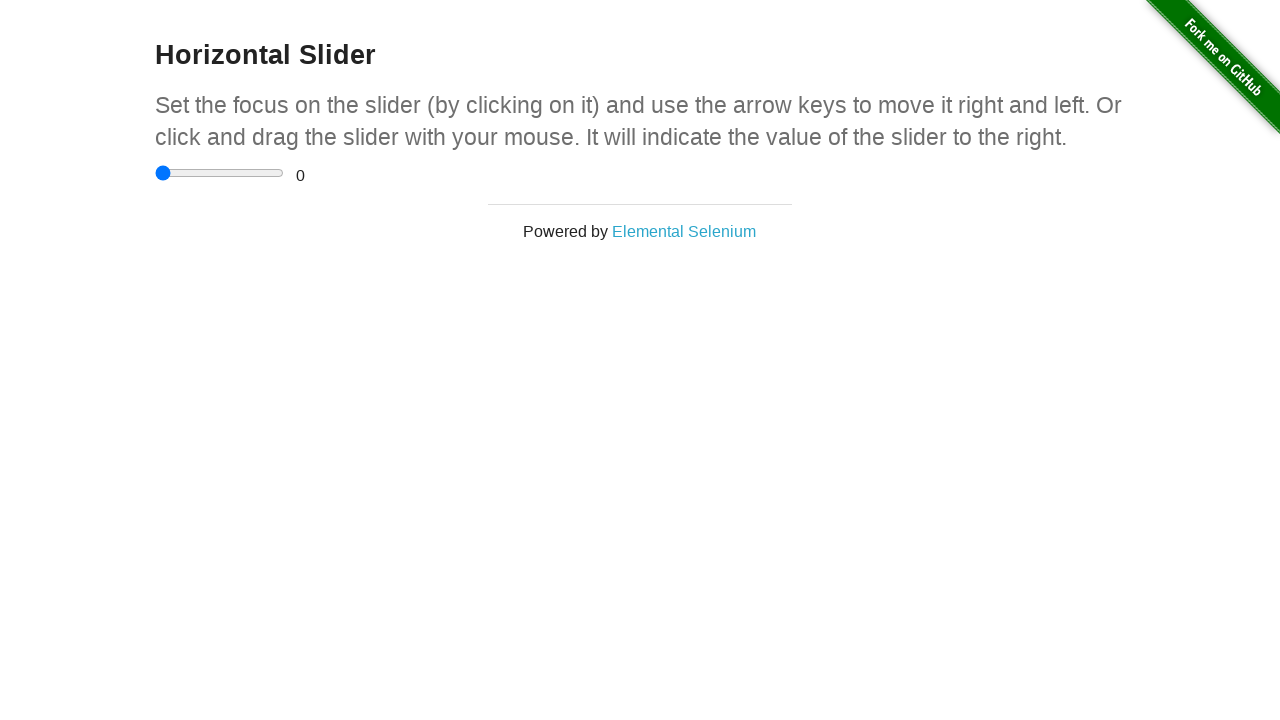

Retrieved bounding box coordinates of the slider
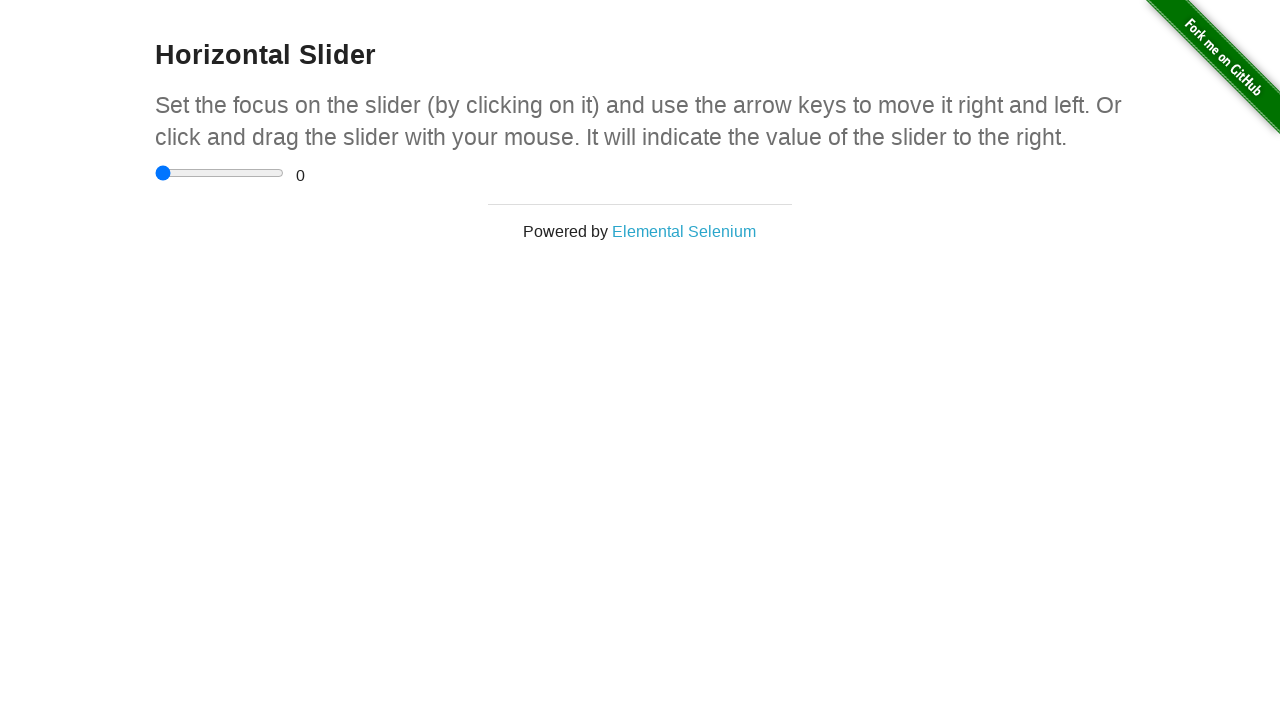

Moved mouse to the center of the slider at (220, 173)
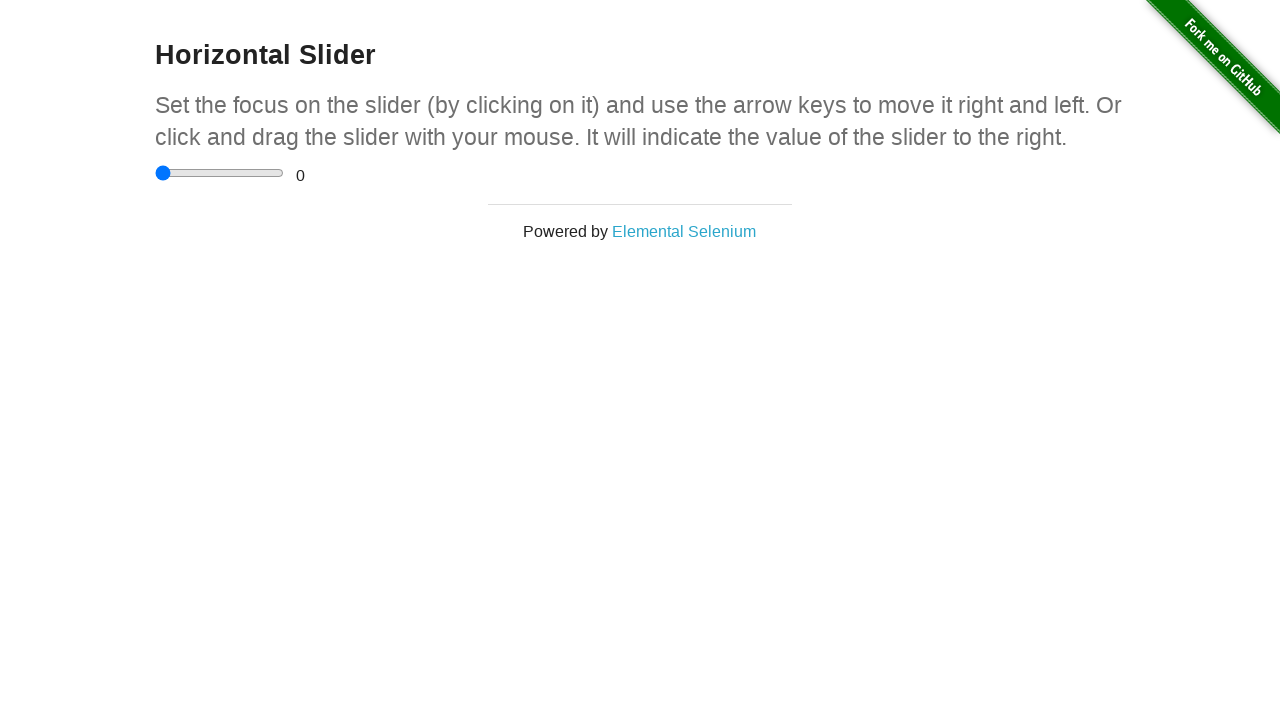

Pressed mouse button down to start dragging at (220, 173)
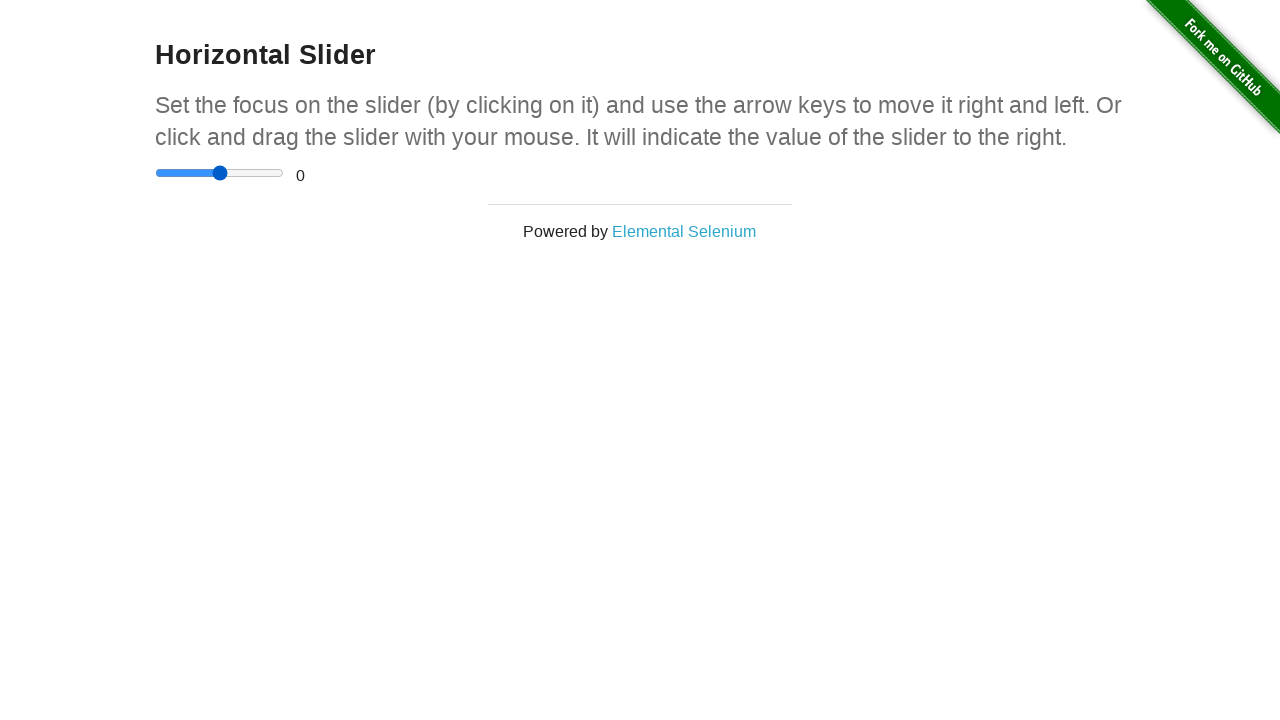

Dragged slider 10 pixels to the right at (230, 173)
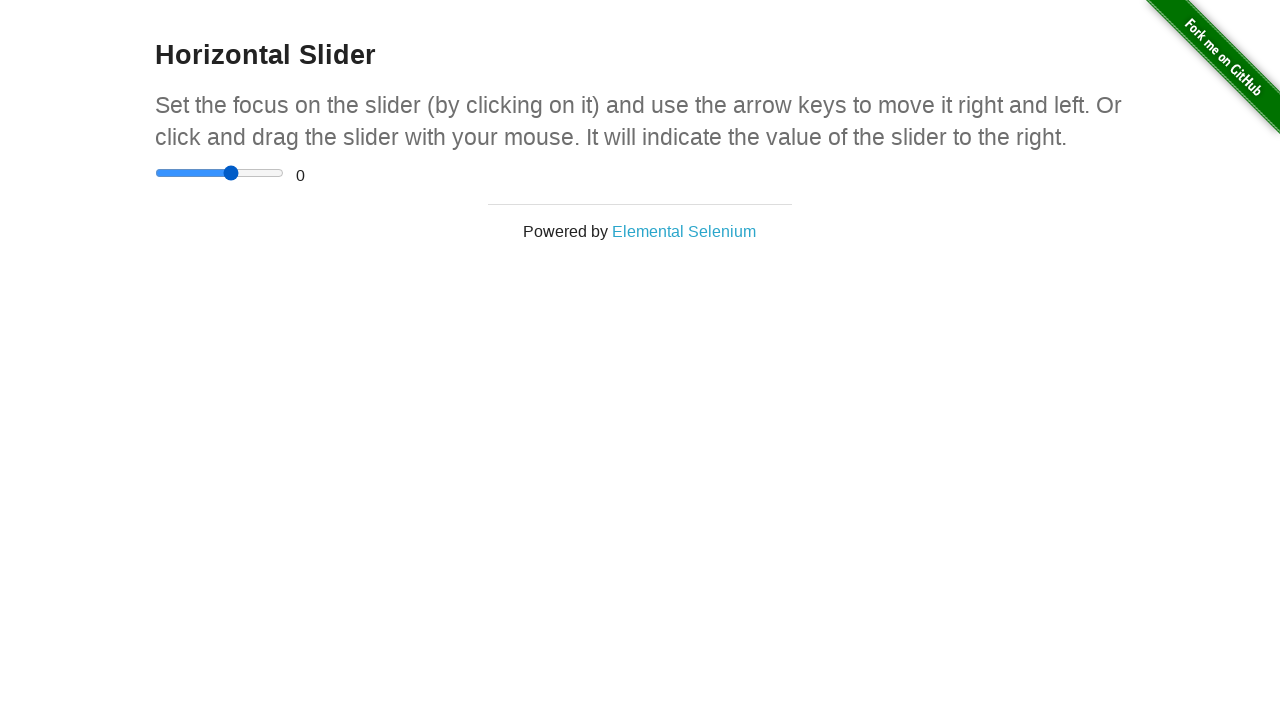

Released mouse button to complete the drag action at (230, 173)
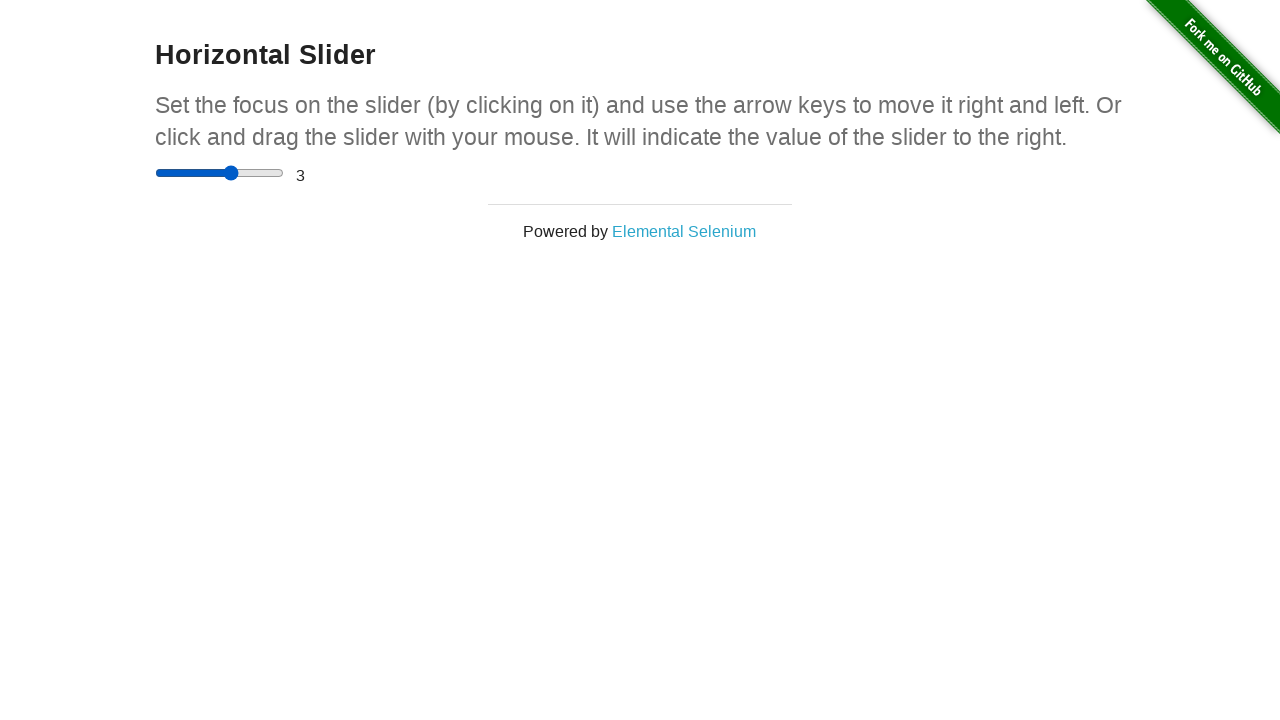

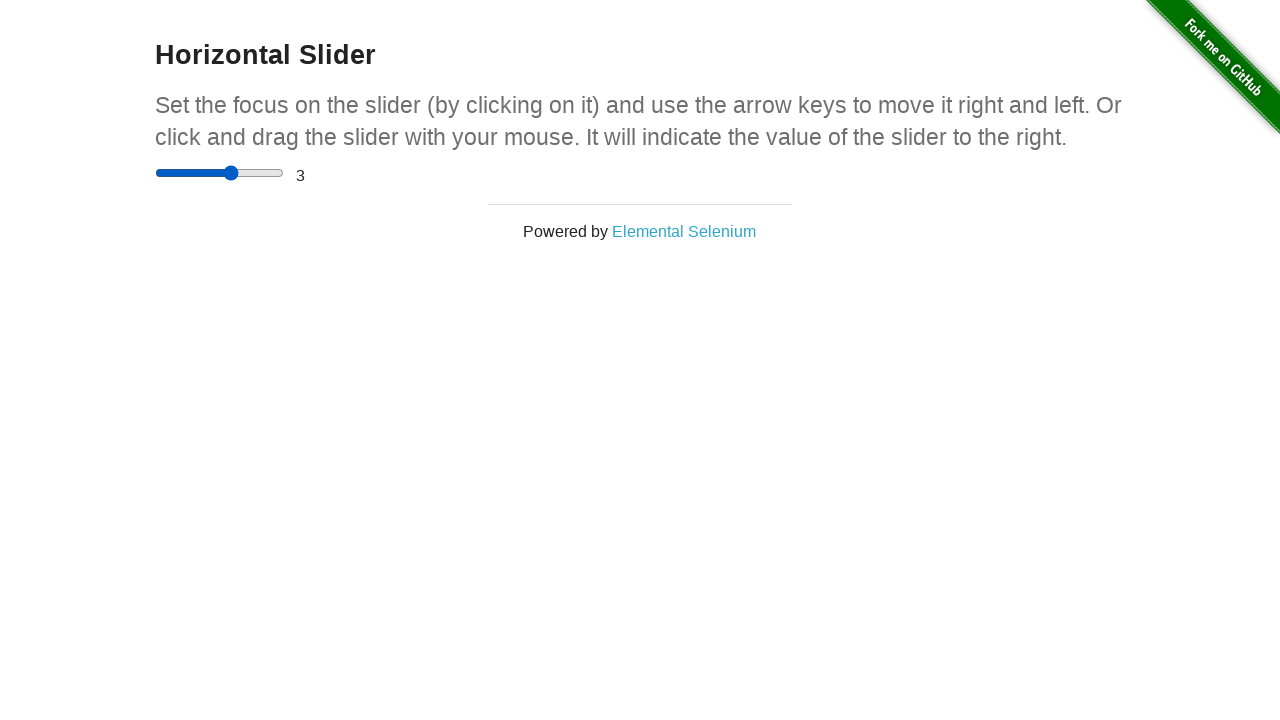